Tests the subtraction operation in the calculator by entering two numbers, selecting subtract operation, and calculating the result

Starting URL: https://testsheepnz.github.io/BasicCalculator.html

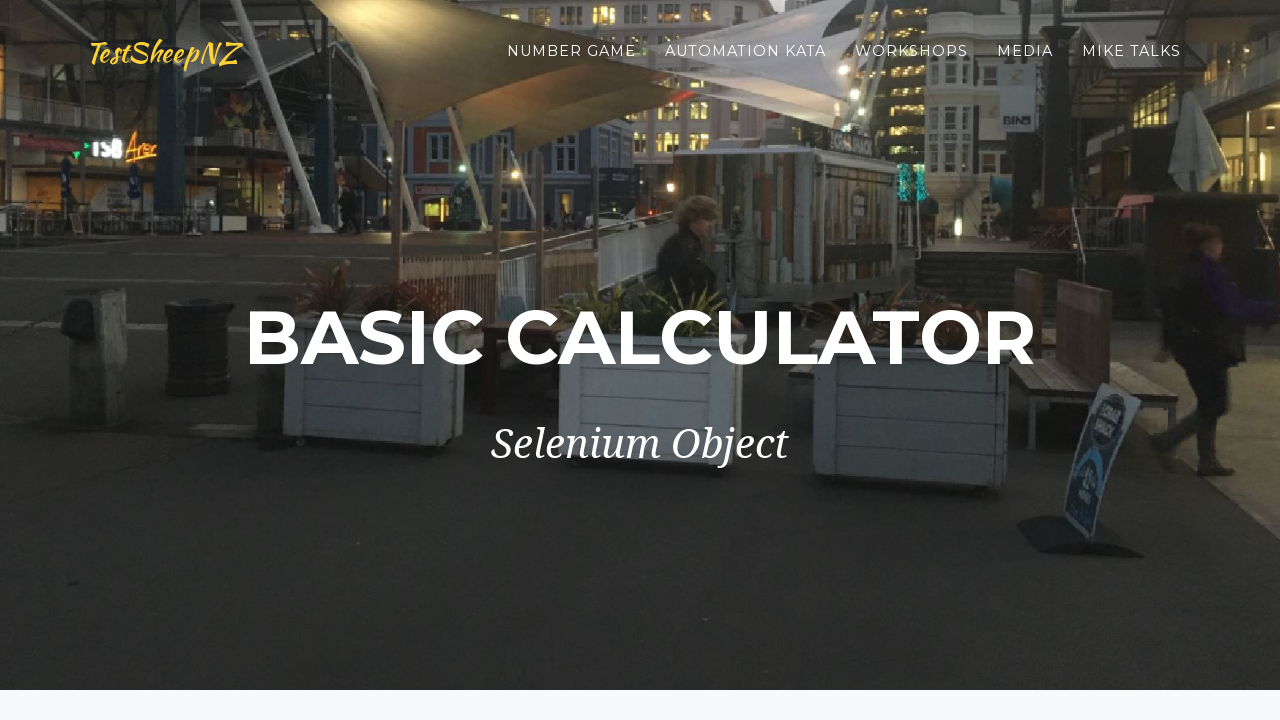

Entered first number '10' in number1Field on #number1Field
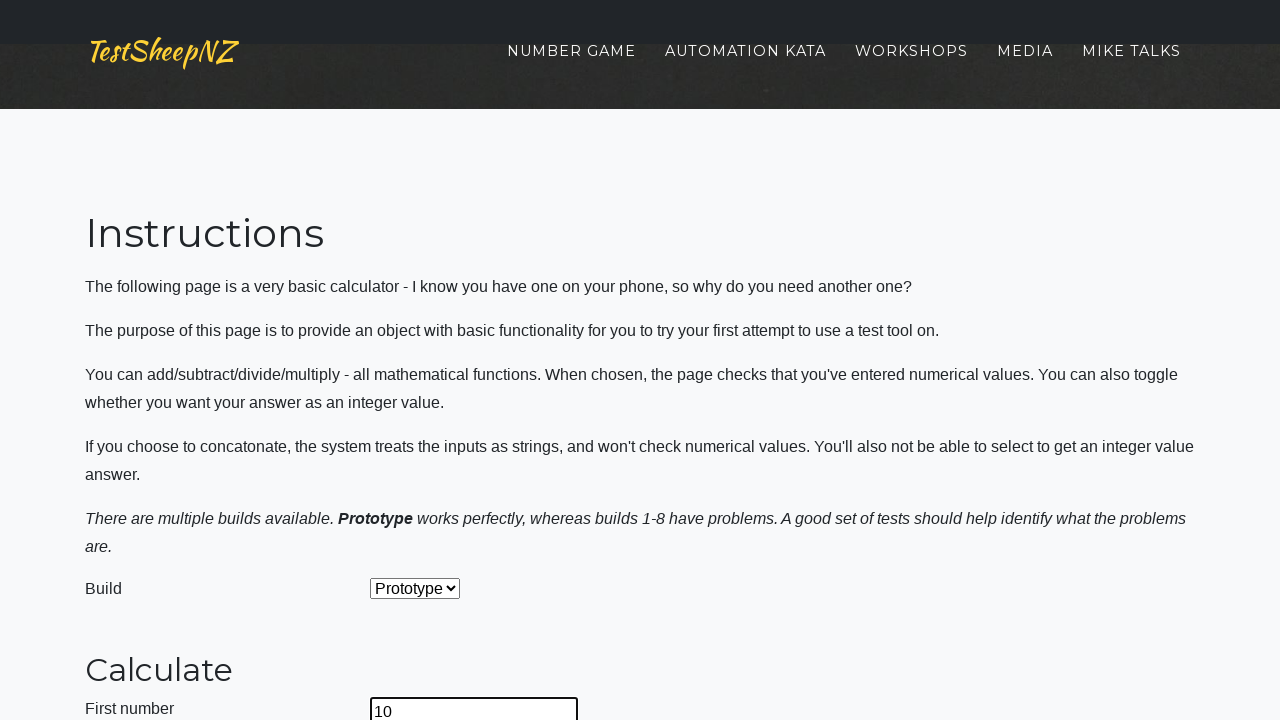

Entered second number '20' in number2Field on #number2Field
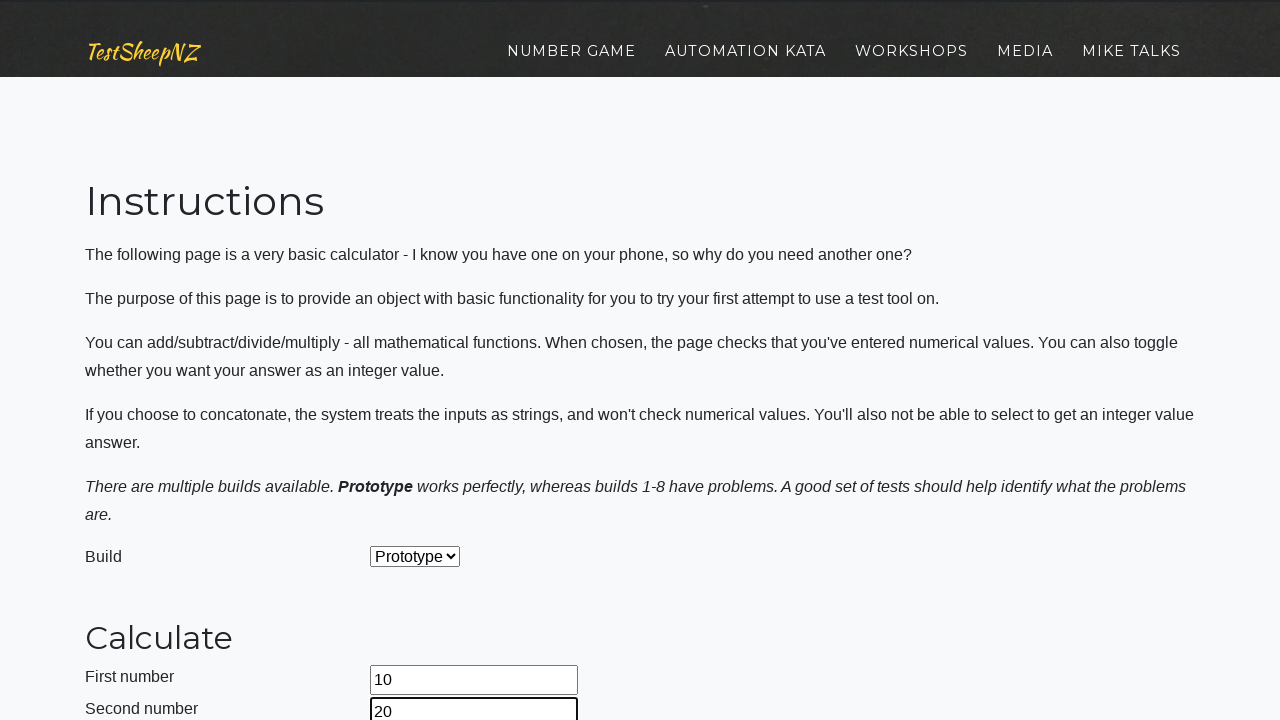

Selected subtraction operation from dropdown on #selectOperationDropdown
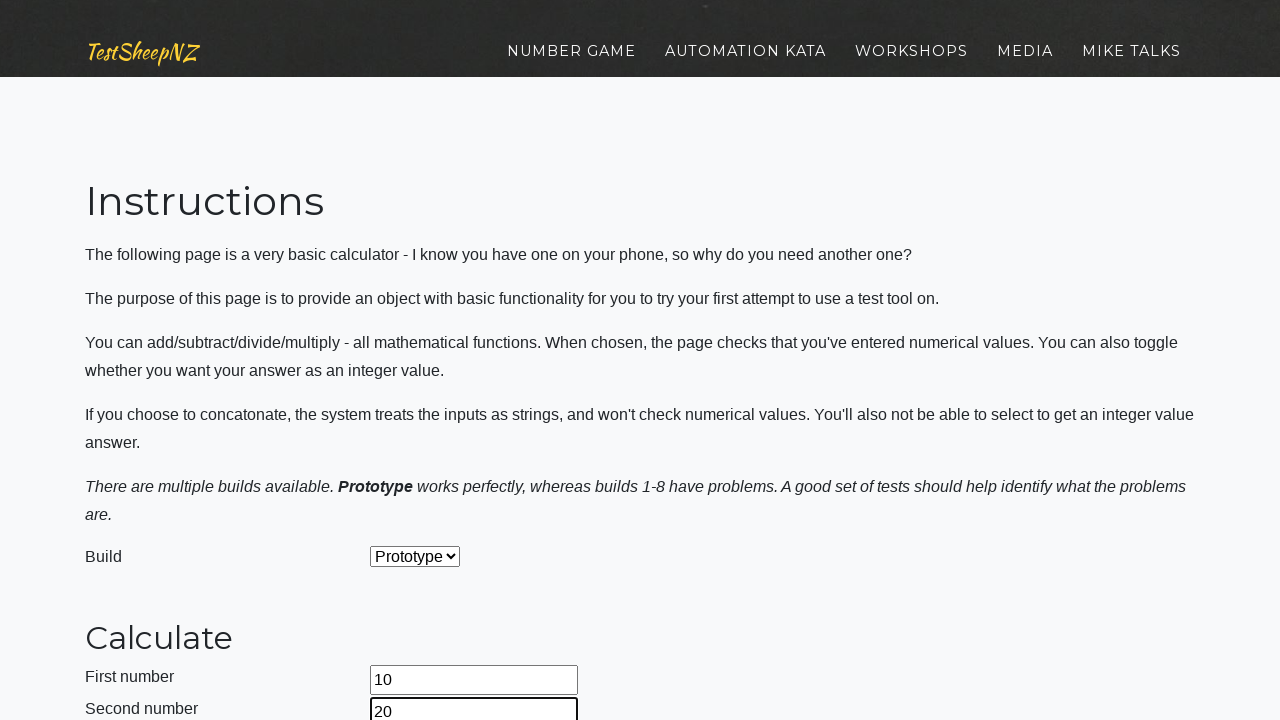

Clicked calculate button to perform subtraction at (422, 361) on #calculateButton
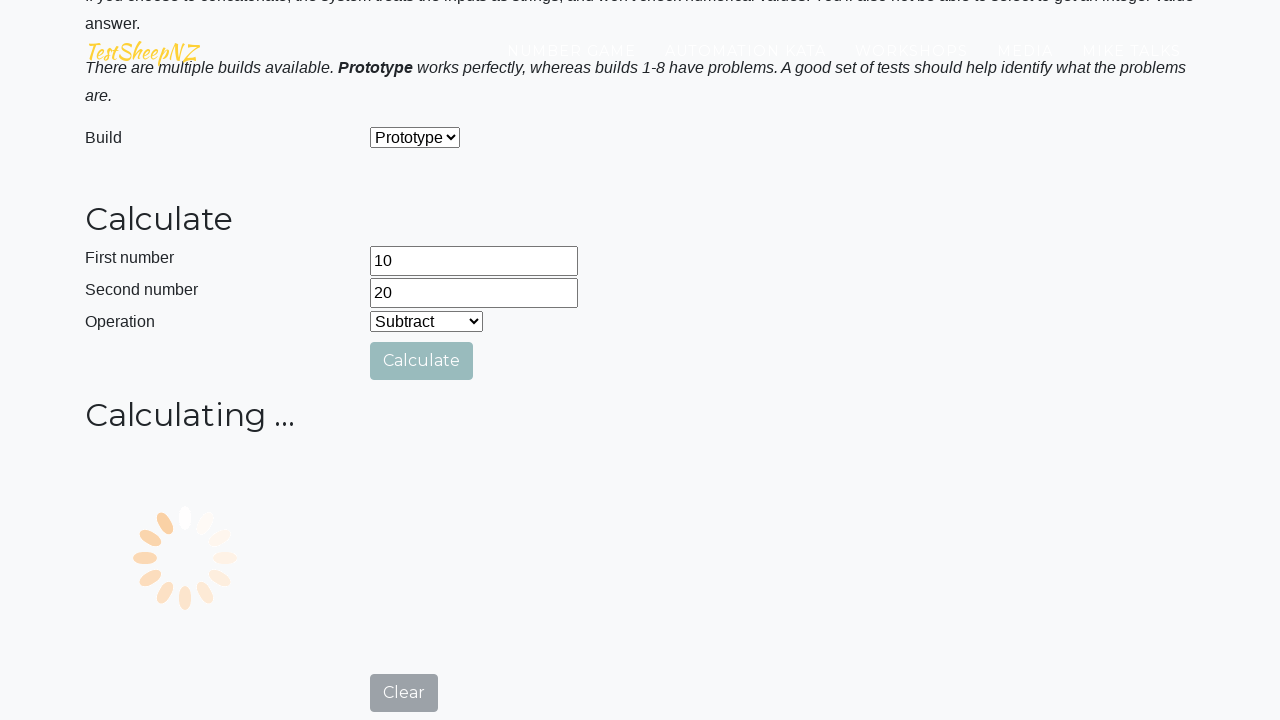

Result appeared in numberAnswerField
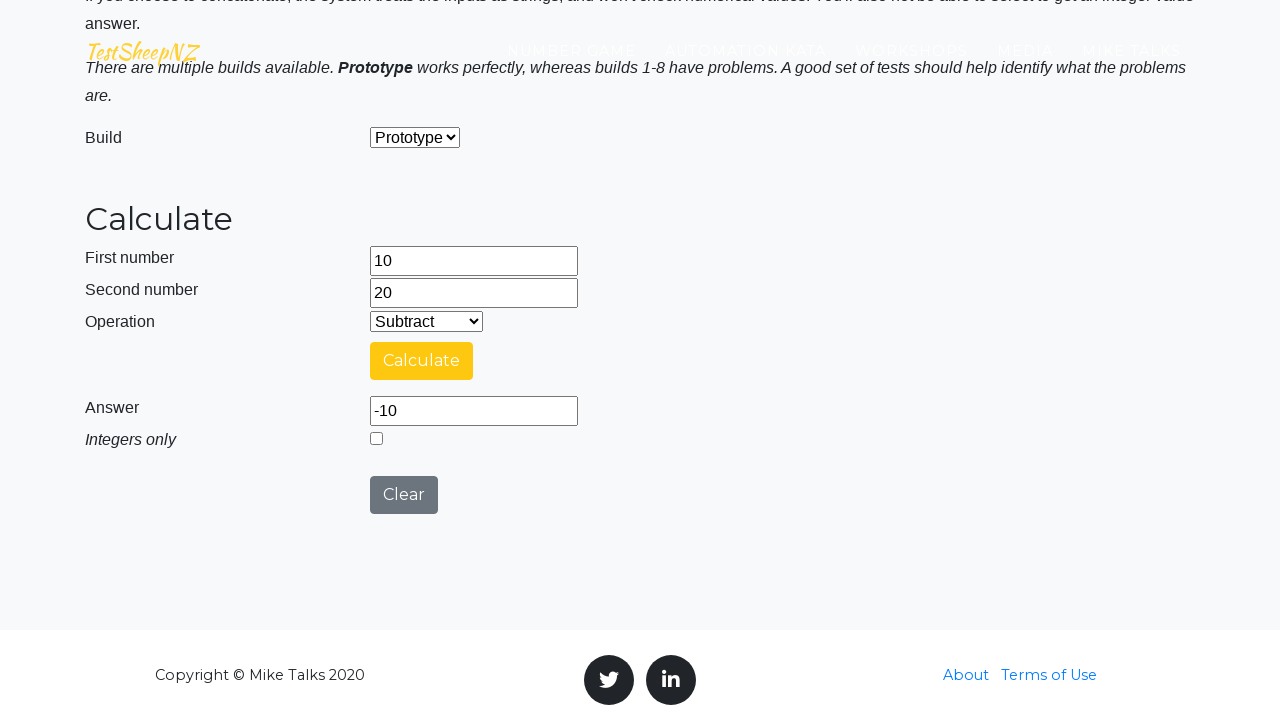

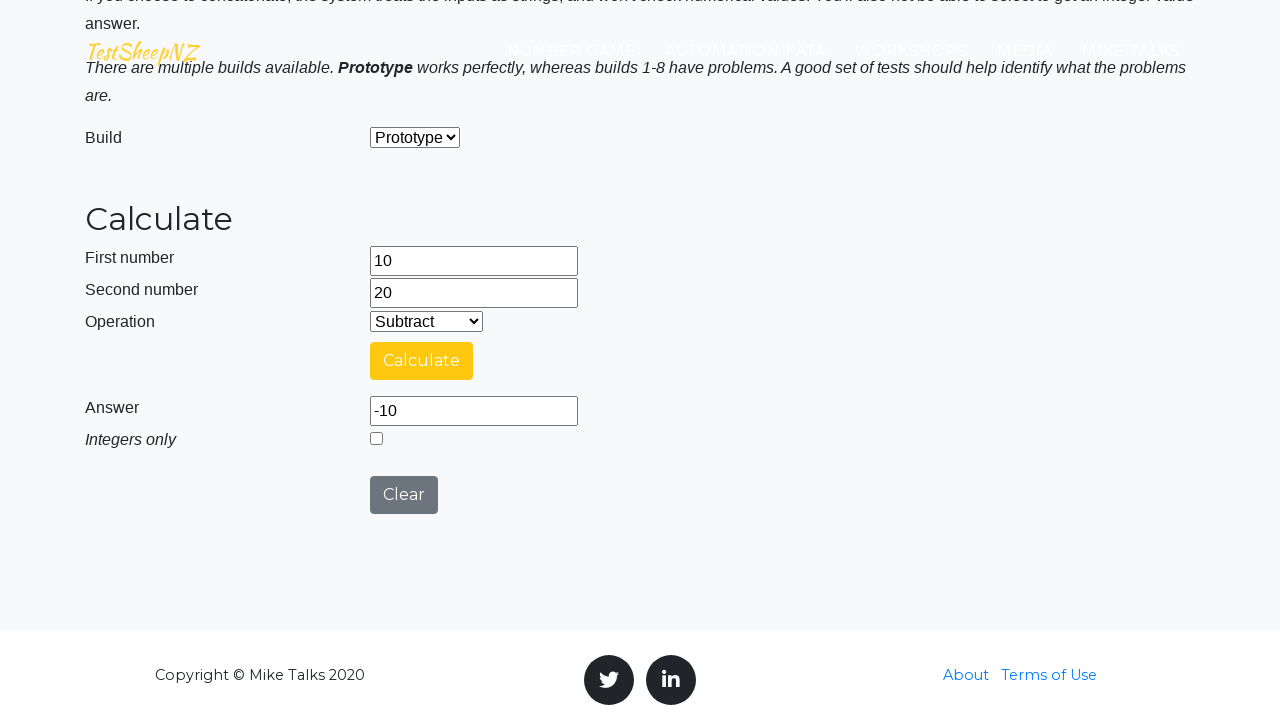